Tests flight booking form by selecting departure and destination cities, choosing a flight, and filling out purchase details

Starting URL: http://blazedemo.com/

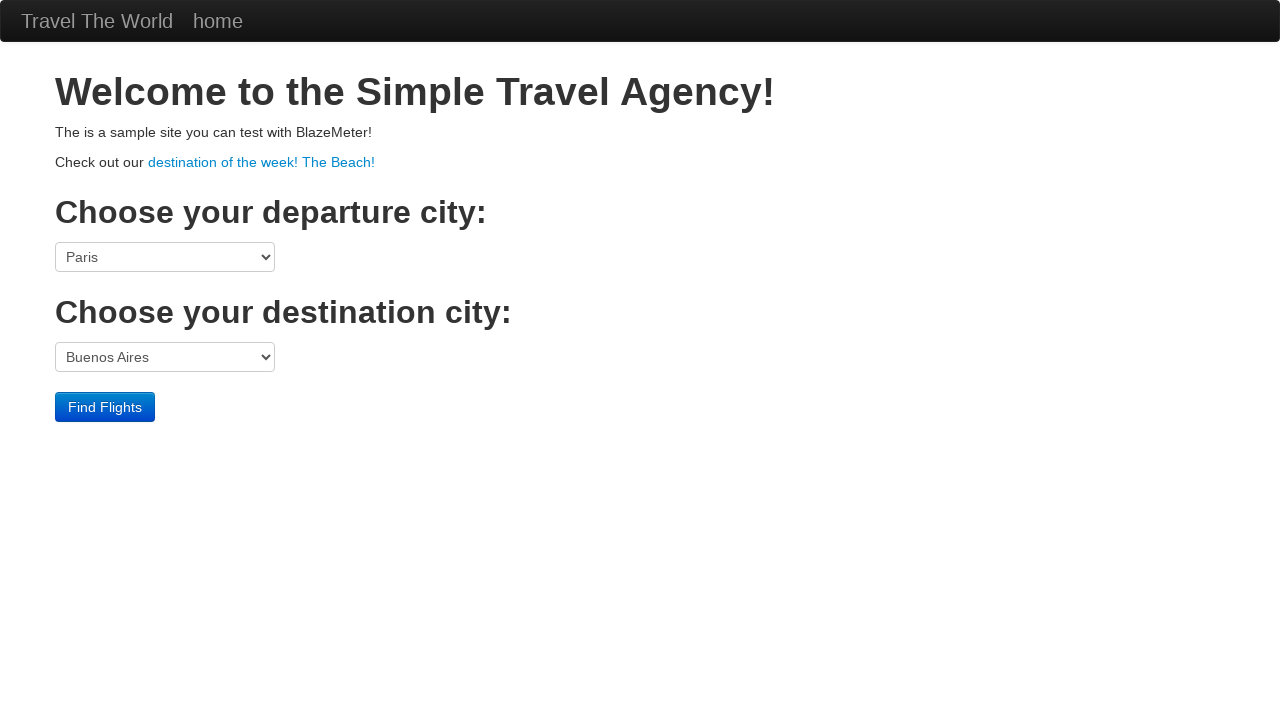

Selected departure city (option 3) on //div[3]/form/select[1]
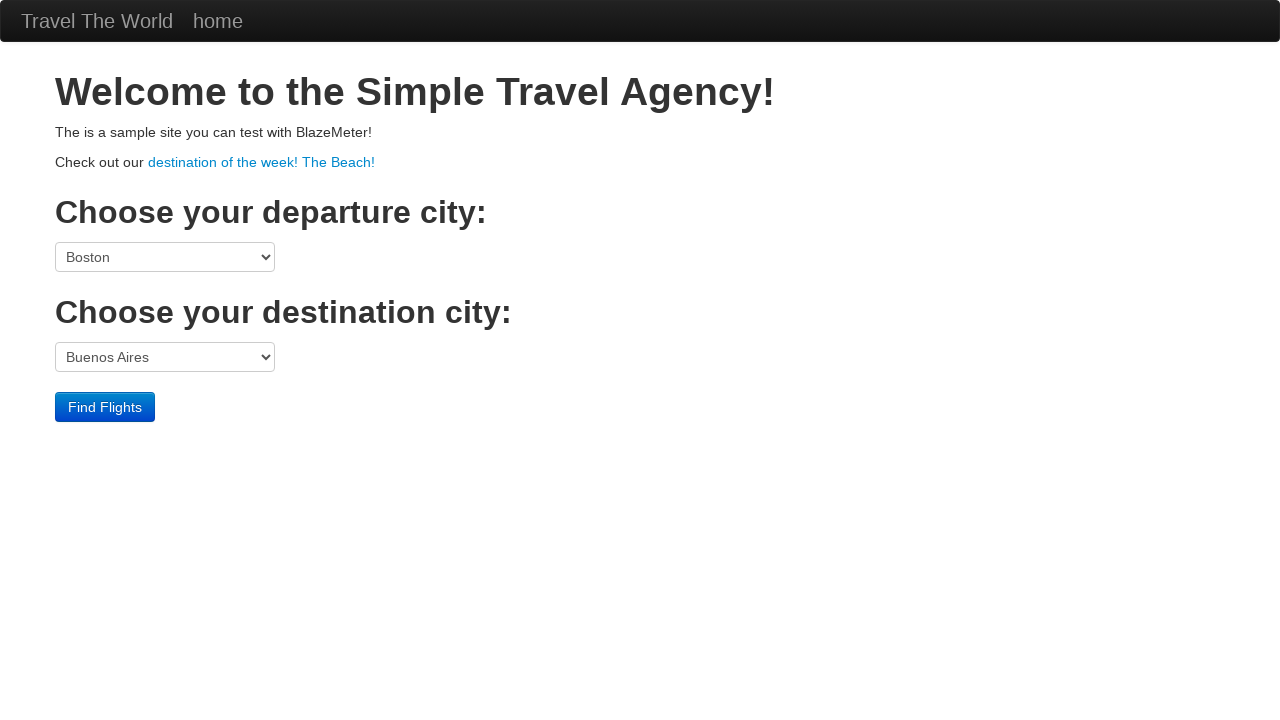

Selected destination city (option 6) on //div[3]/form/select[2]
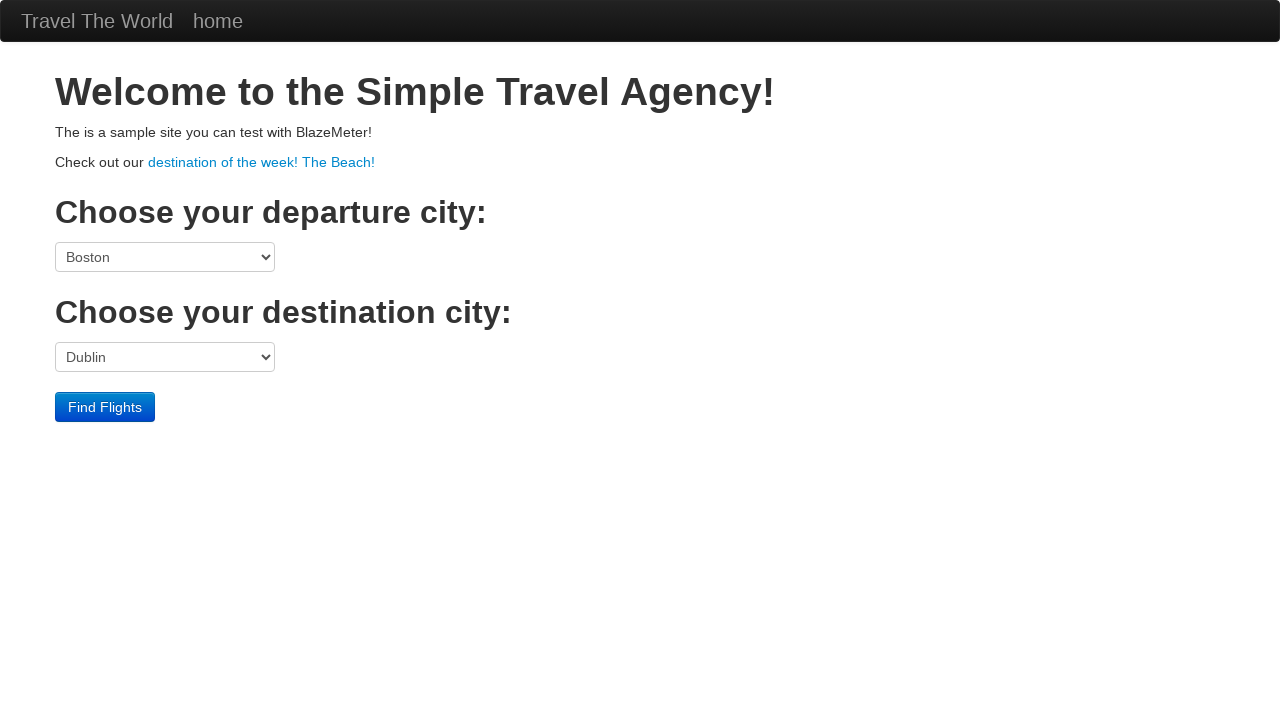

Clicked Find Flights button at (105, 407) on input.btn.btn-primary
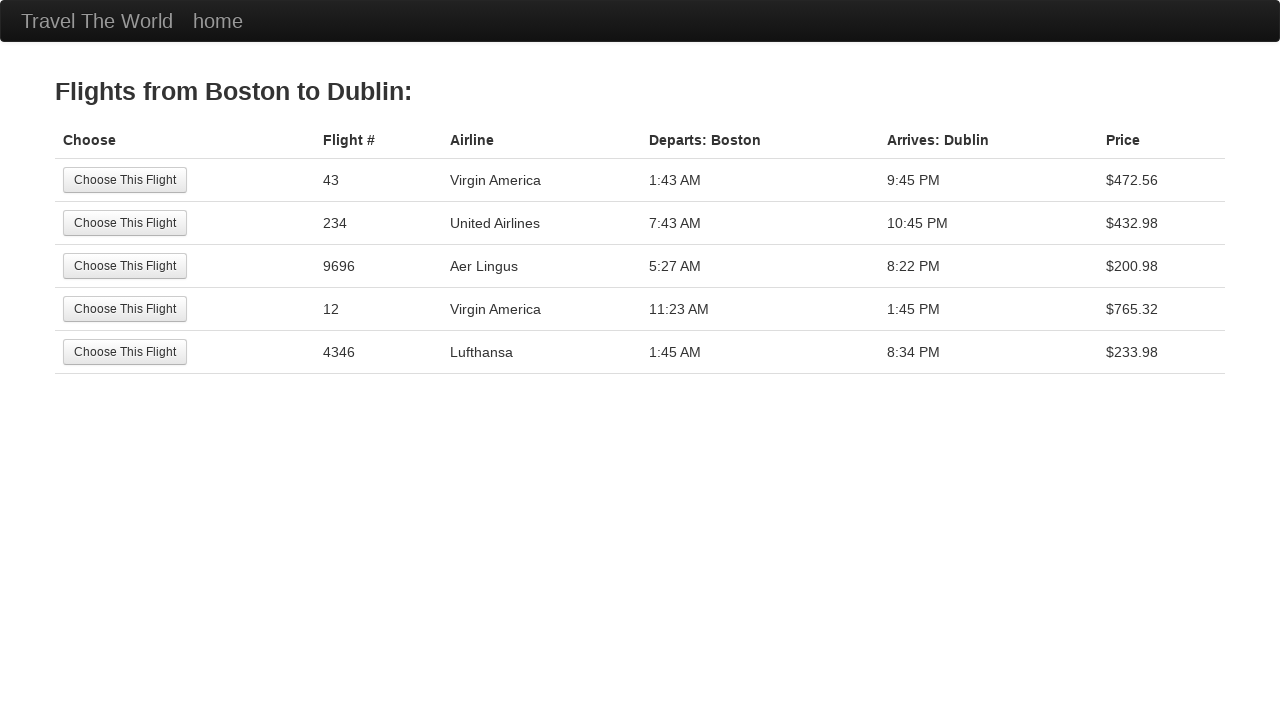

Selected flight from row 4 at (125, 309) on xpath=//table[@class='table']/tbody/tr[4]/td[1]/input
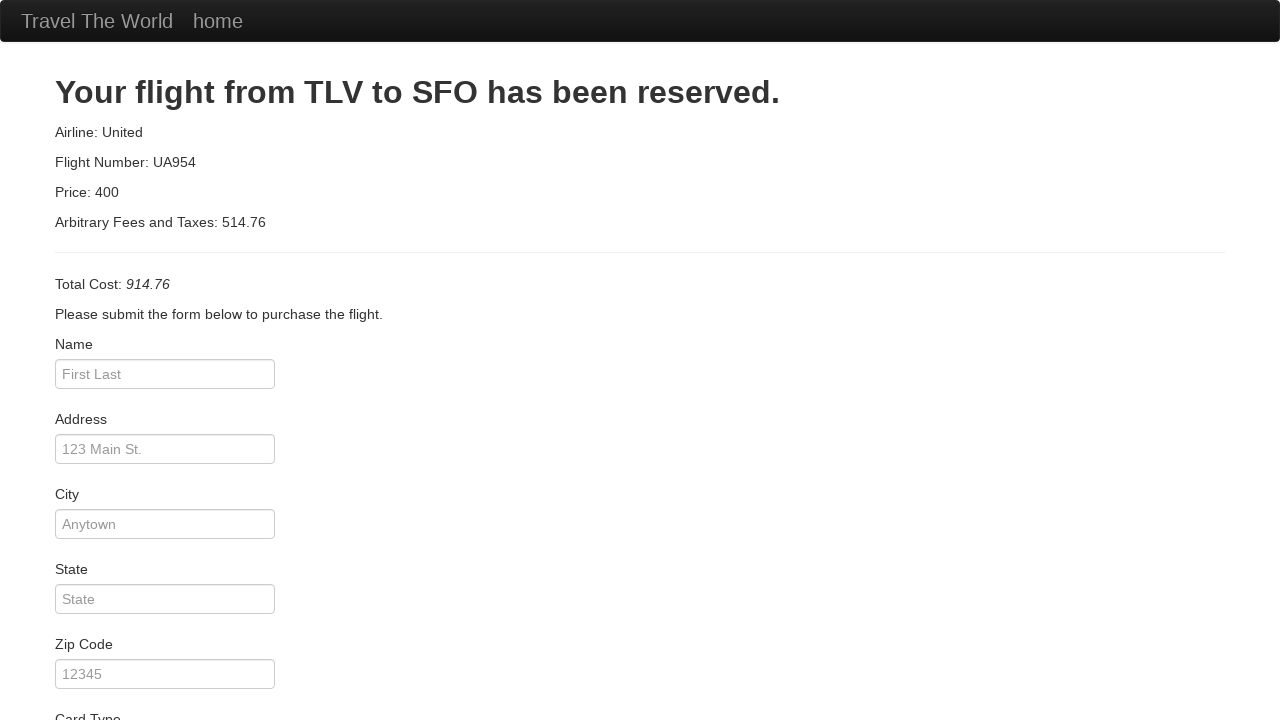

Filled passenger name: John Smith on #inputName
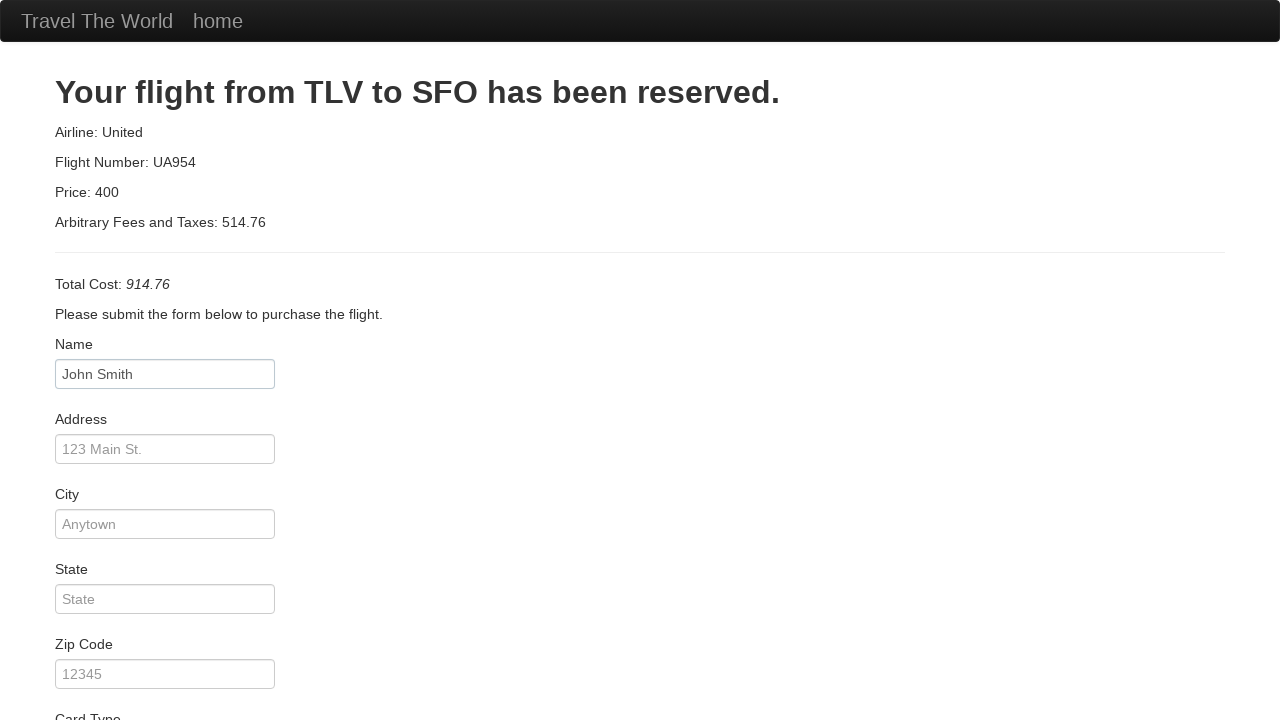

Filled address: 456 Oak Avenue on #address
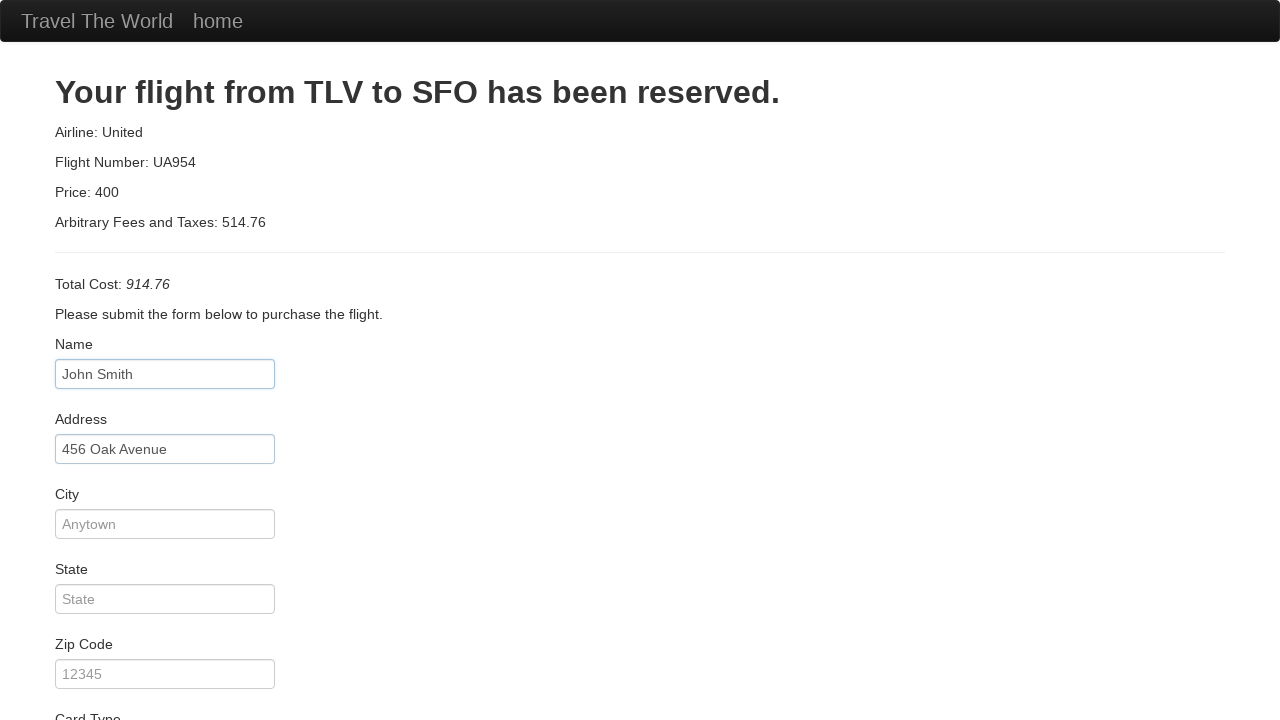

Filled city: Los Angeles on #city
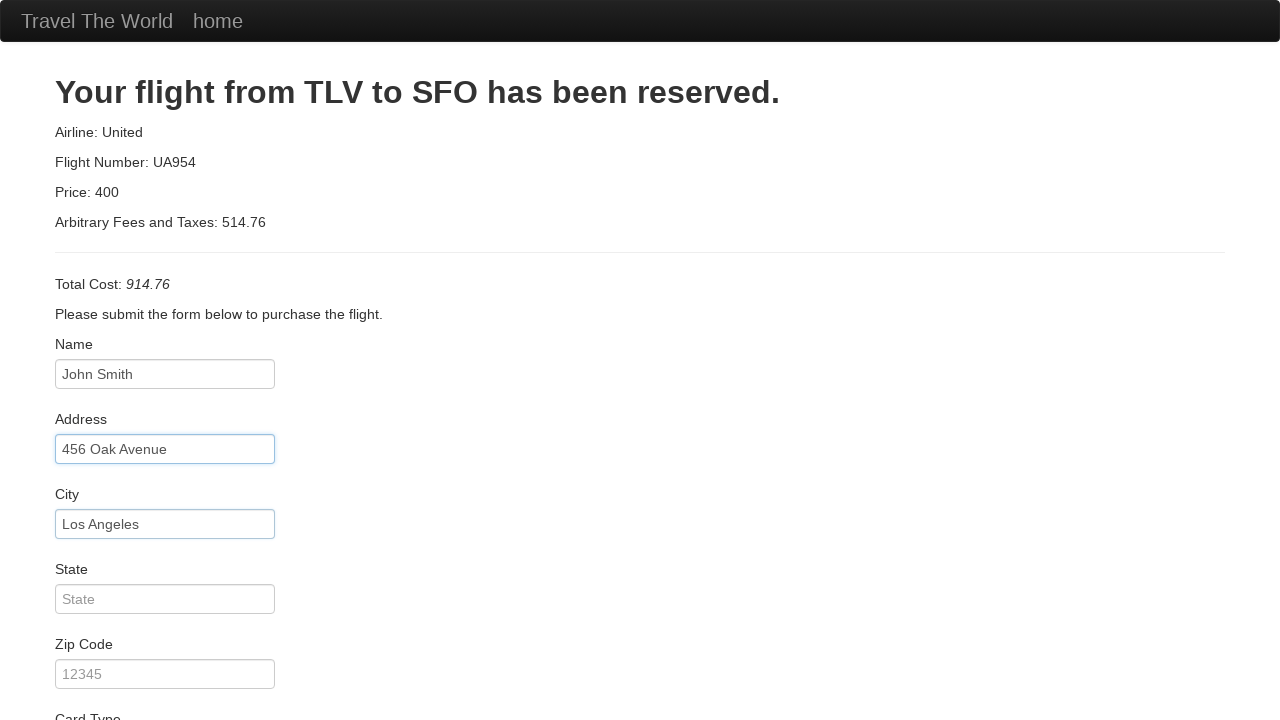

Filled state: CA on #state
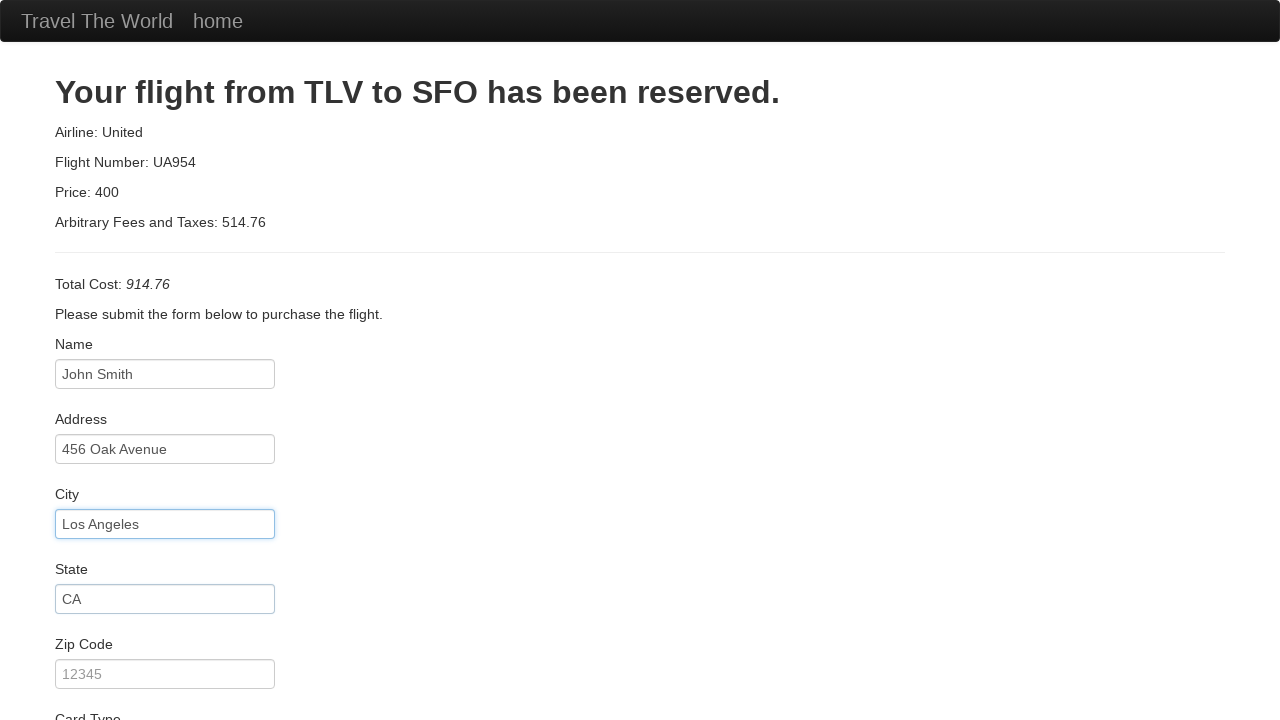

Filled zip code: 90210 on #zipCode
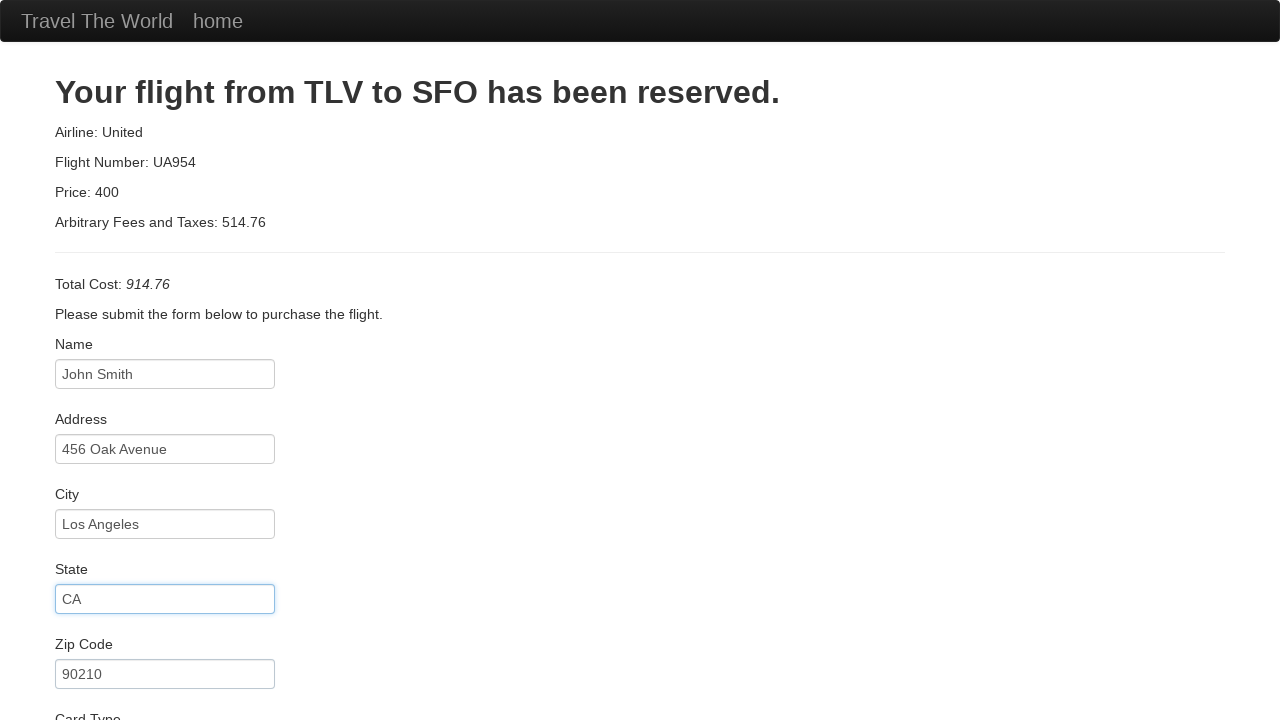

Filled credit card number on #creditCardNumber
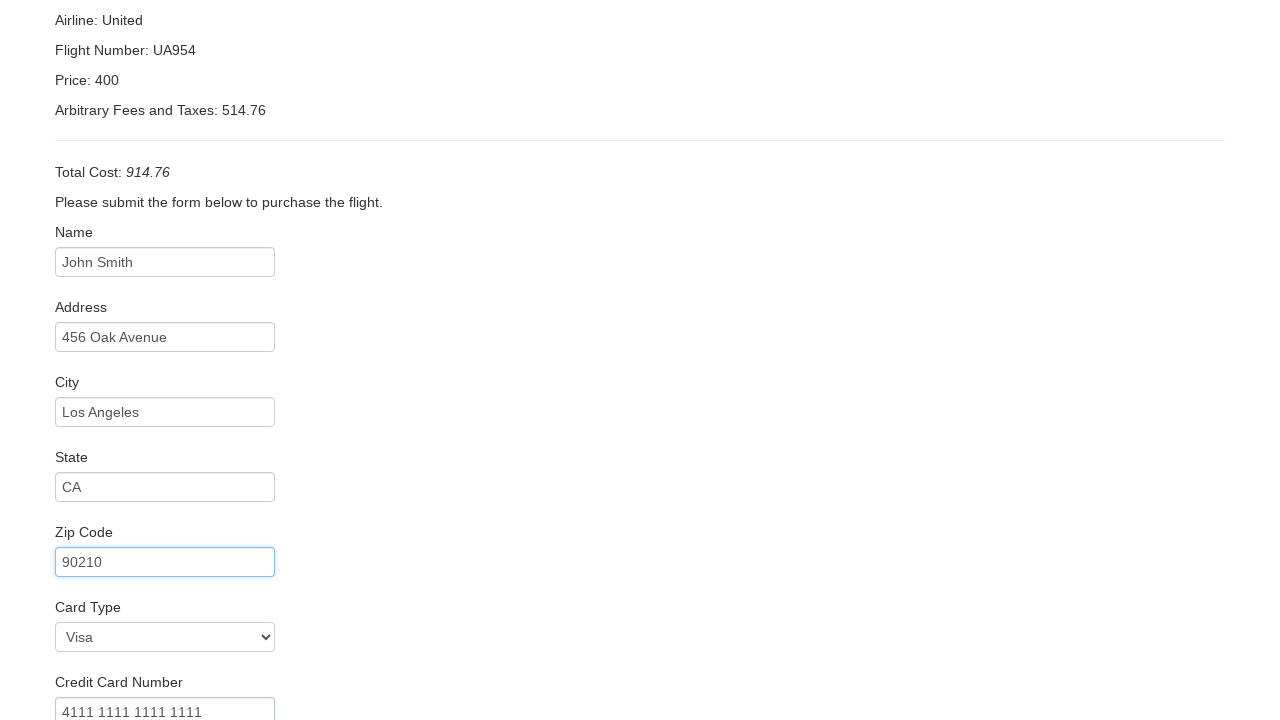

Filled name on card: John Smith on #nameOnCard
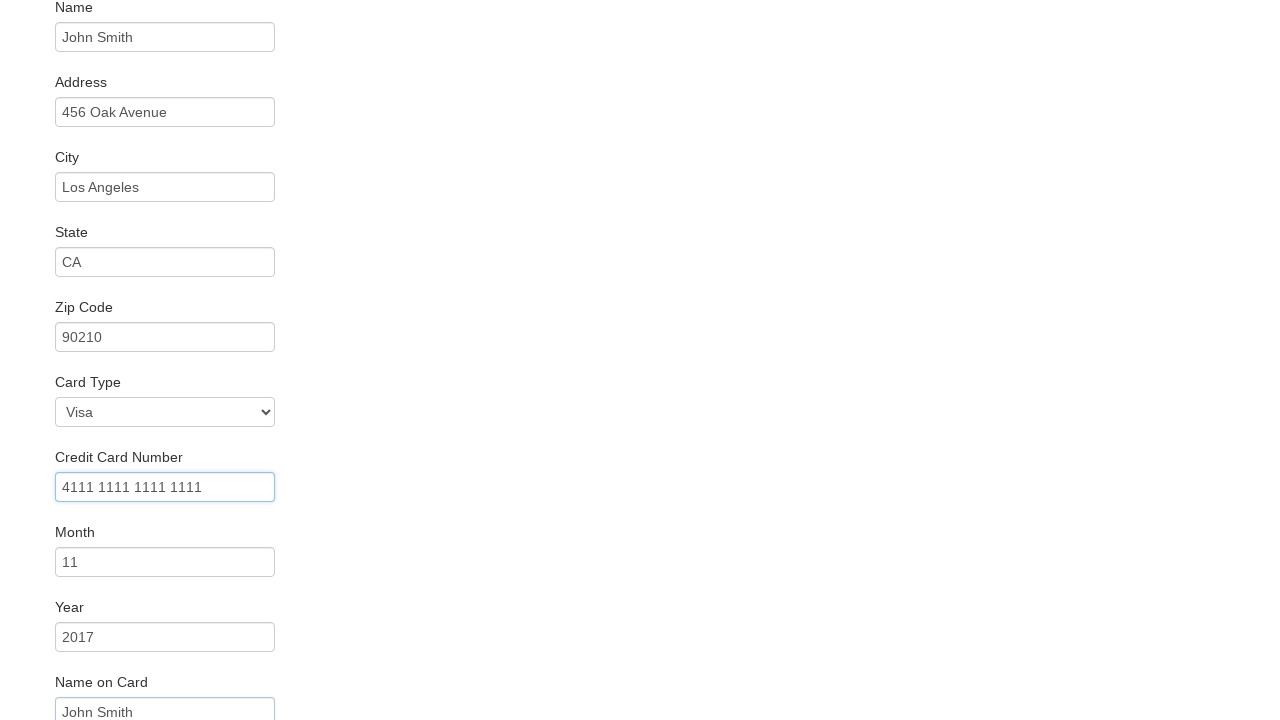

Clicked Purchase button to submit form at (118, 685) on input.btn.btn-primary
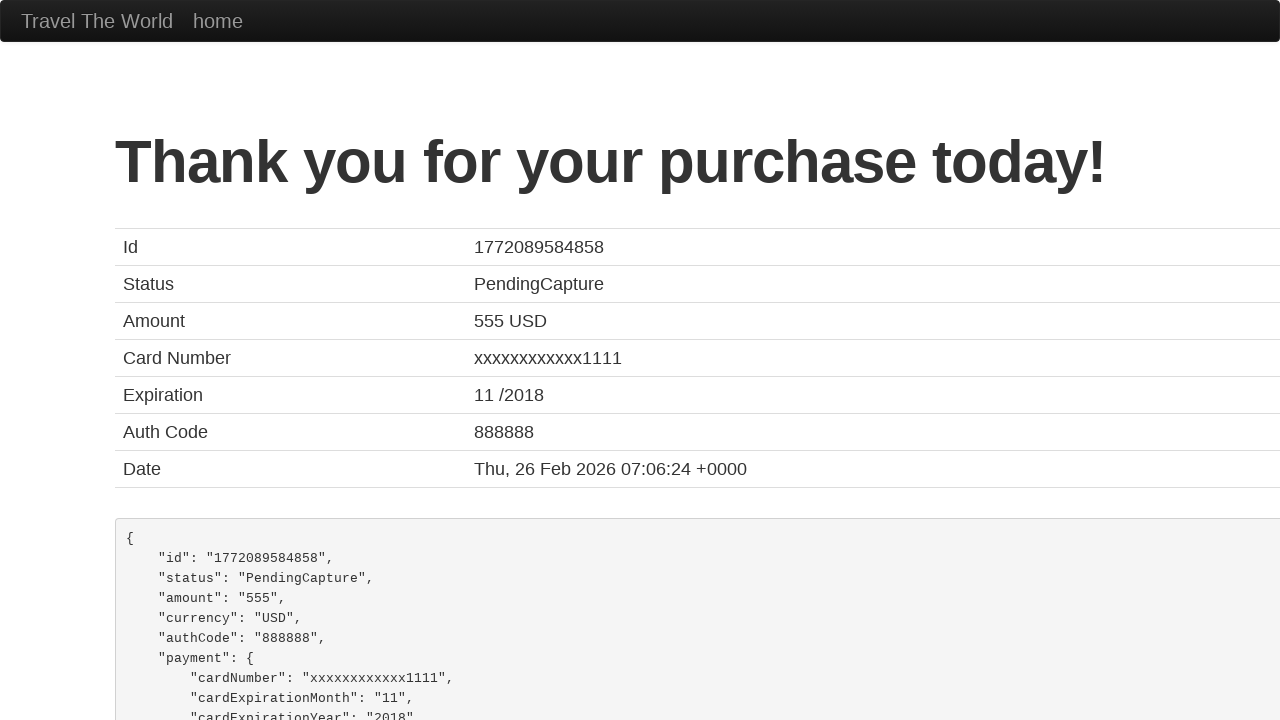

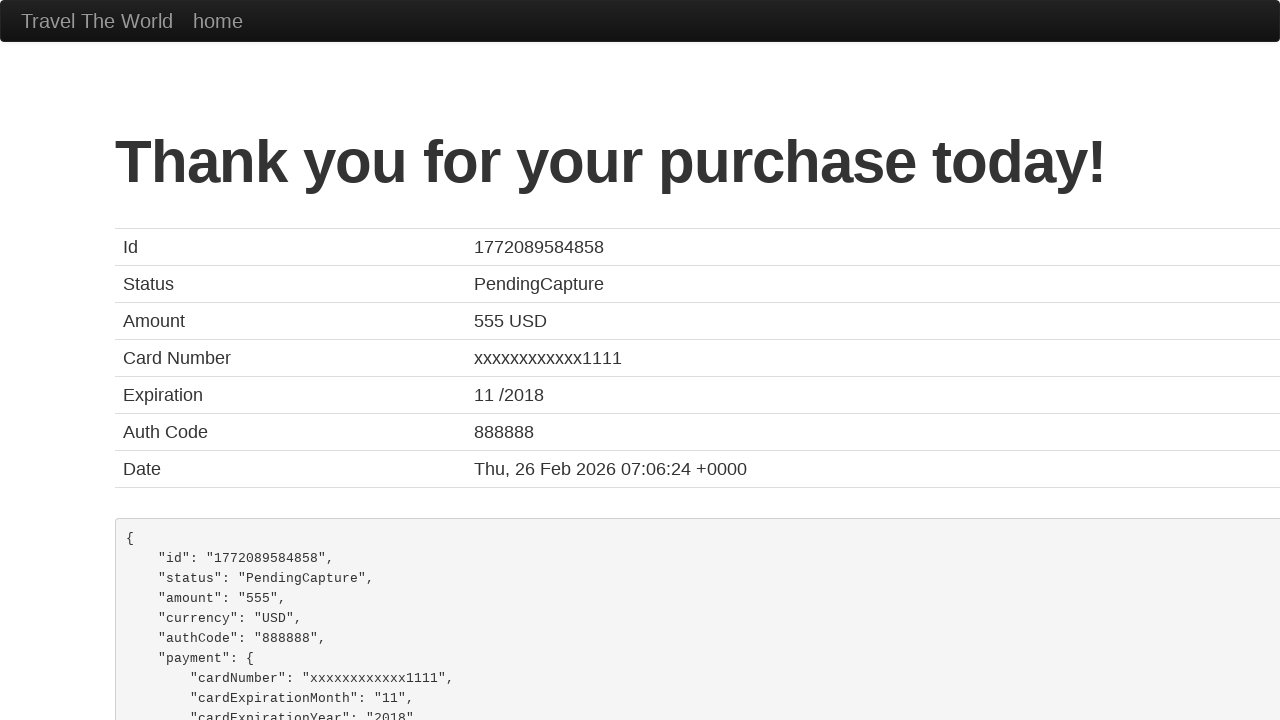